Tests that clicking delete buttons removes them by adding 3 elements, deleting 2, and verifying 1 remains

Starting URL: https://the-internet.herokuapp.com/add_remove_elements/

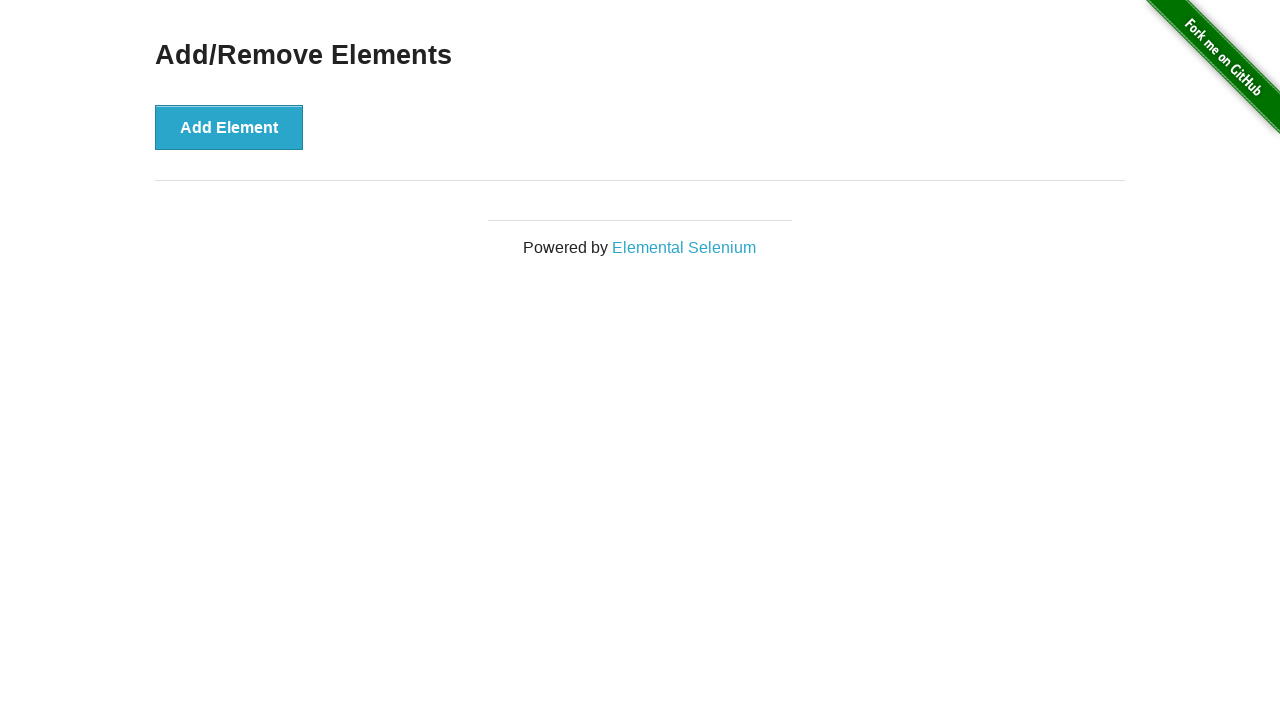

Navigated to Add/Remove Elements page
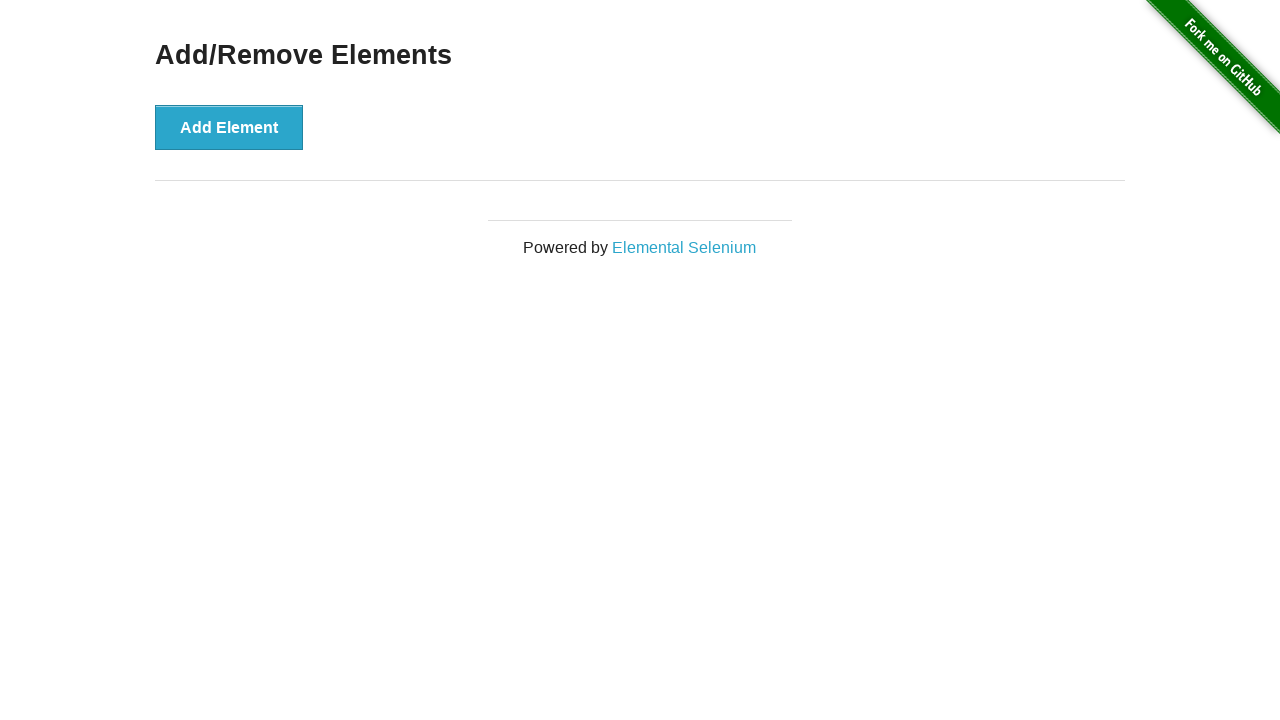

Clicked Add Element button (1st time) at (229, 127) on button[onclick='addElement()']
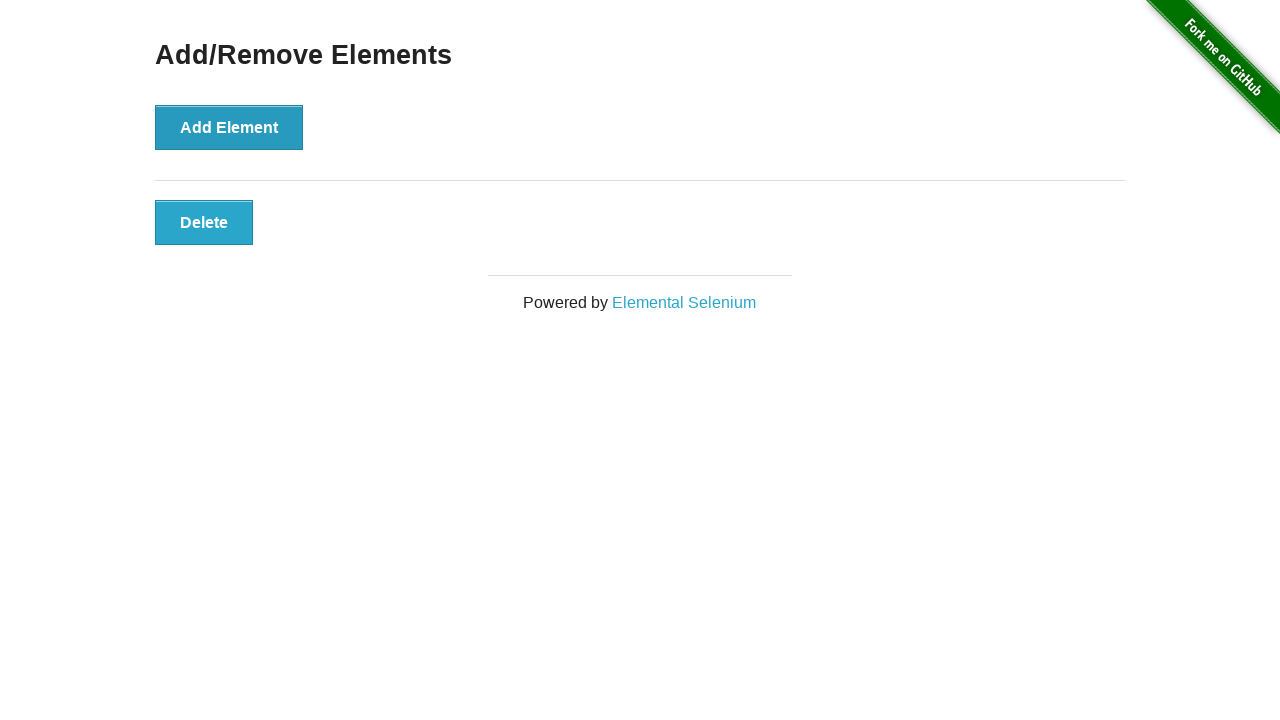

Clicked Add Element button (2nd time) at (229, 127) on button[onclick='addElement()']
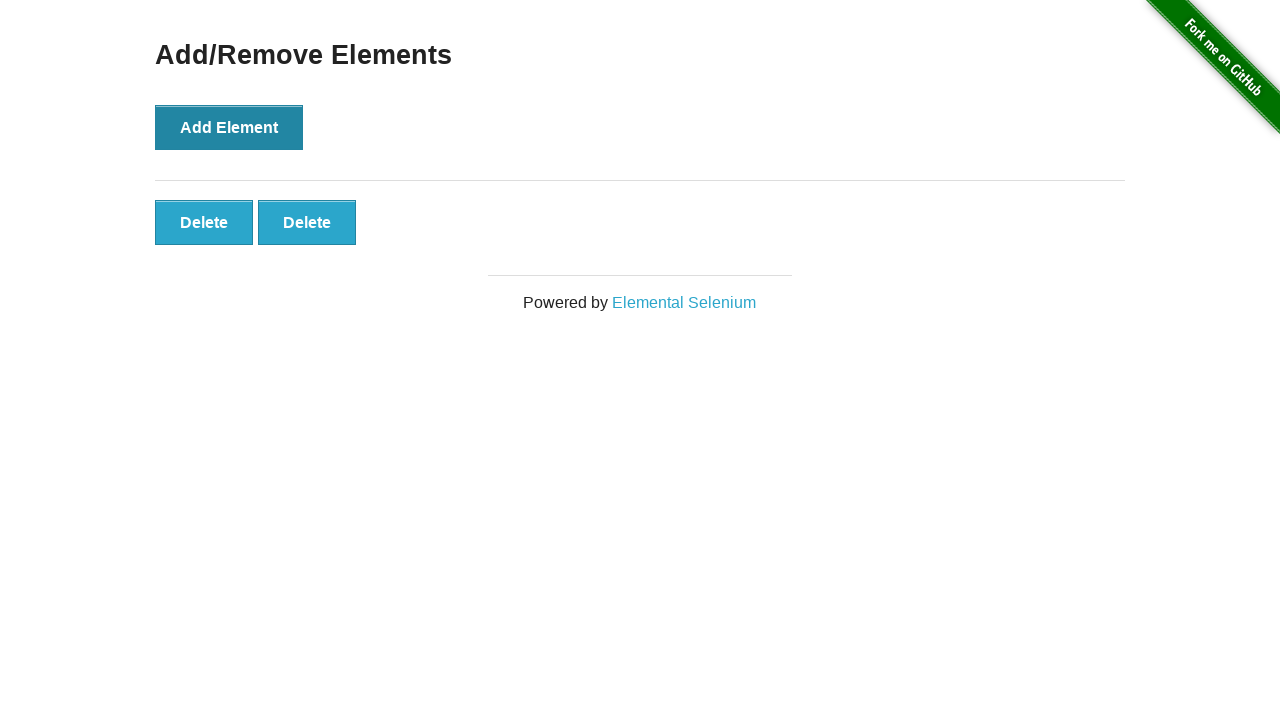

Clicked Add Element button (3rd time) at (229, 127) on button[onclick='addElement()']
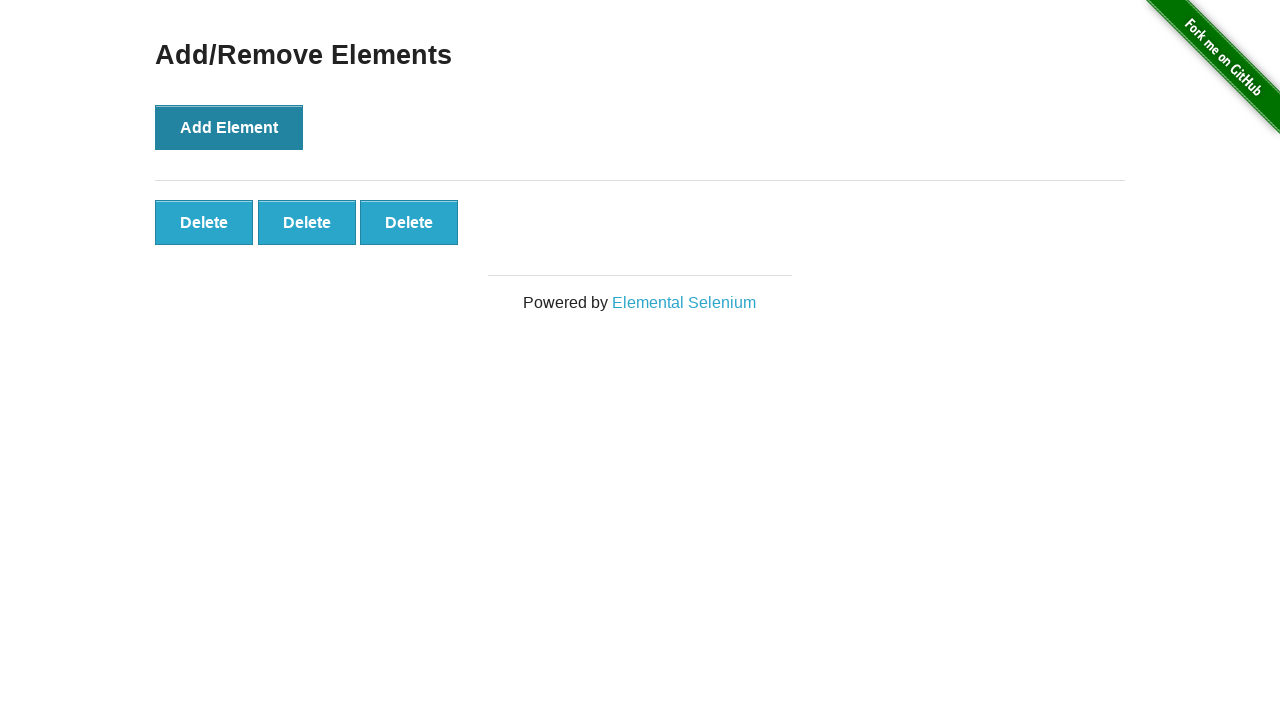

Clicked first delete button to remove element at (204, 222) on .added-manually
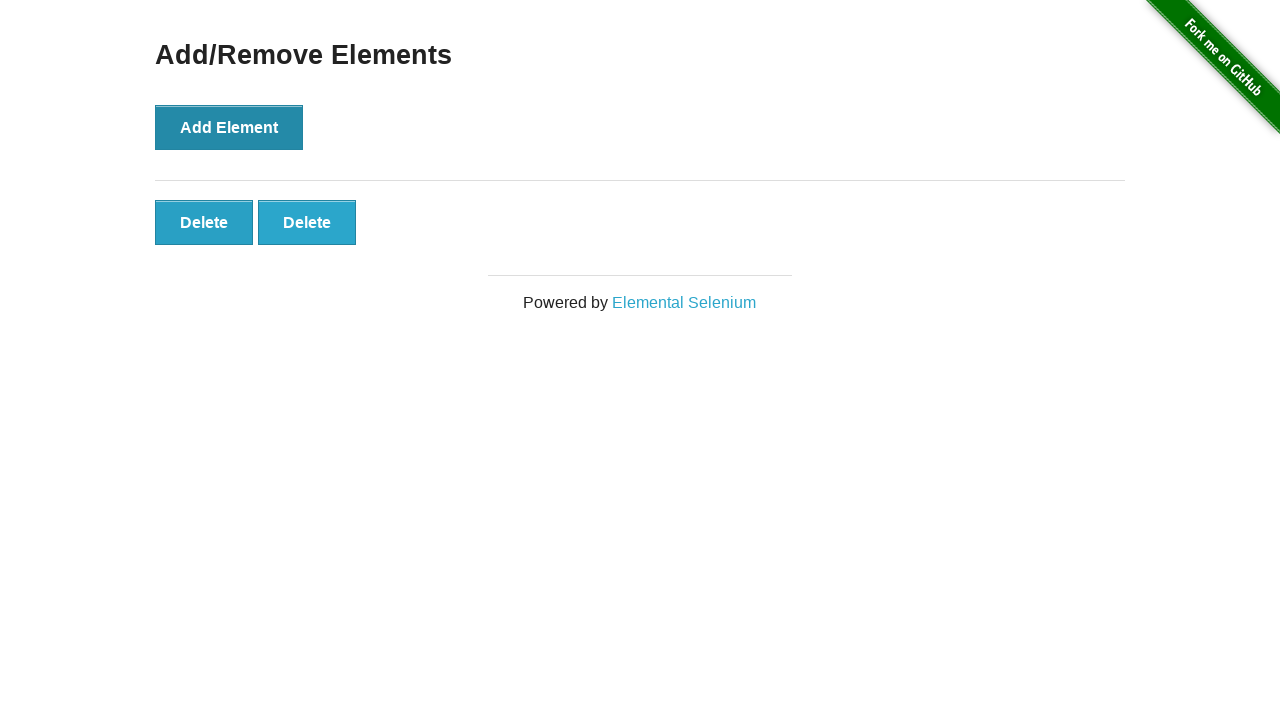

Clicked second delete button to remove another element at (204, 222) on .added-manually
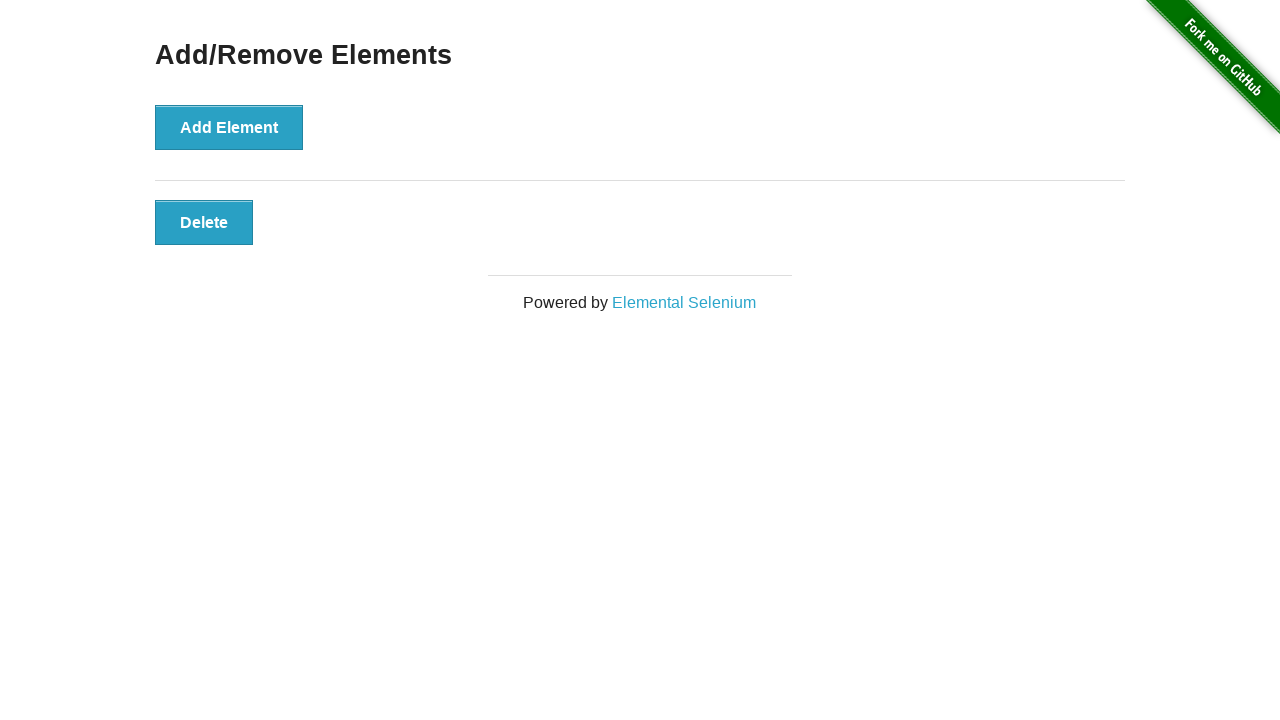

Located all remaining delete buttons
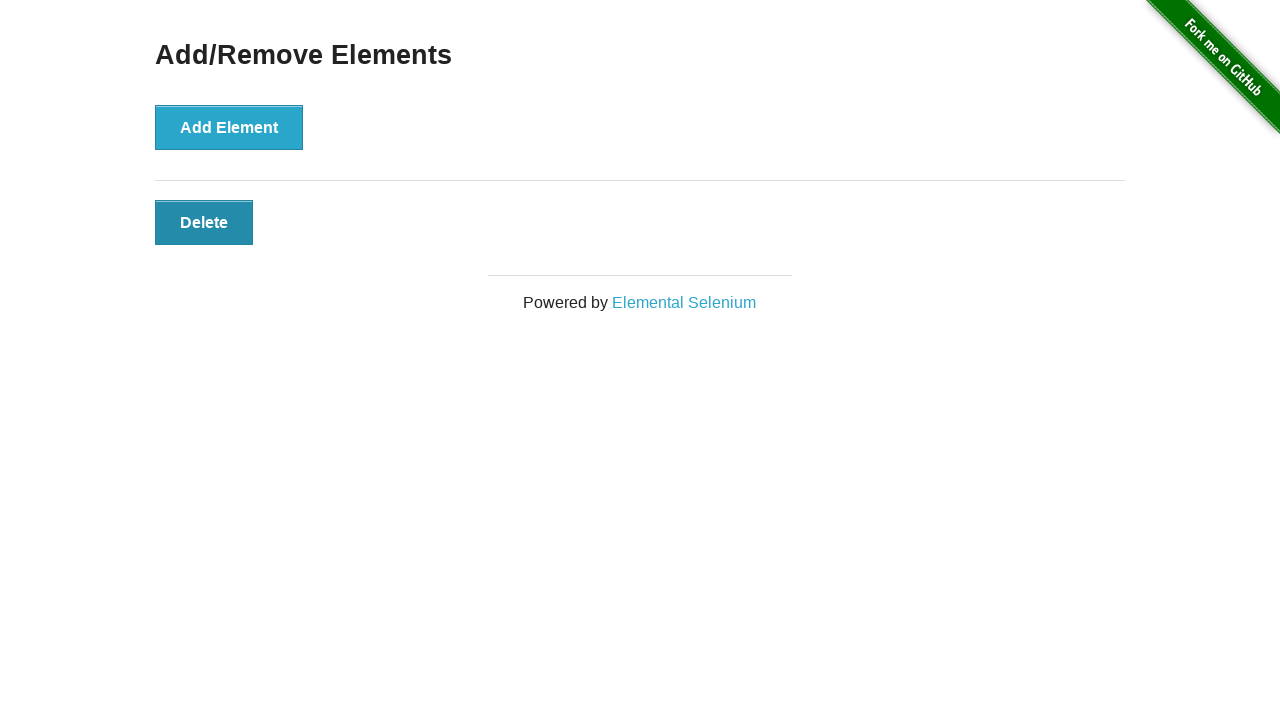

Verified that exactly 1 delete button remains
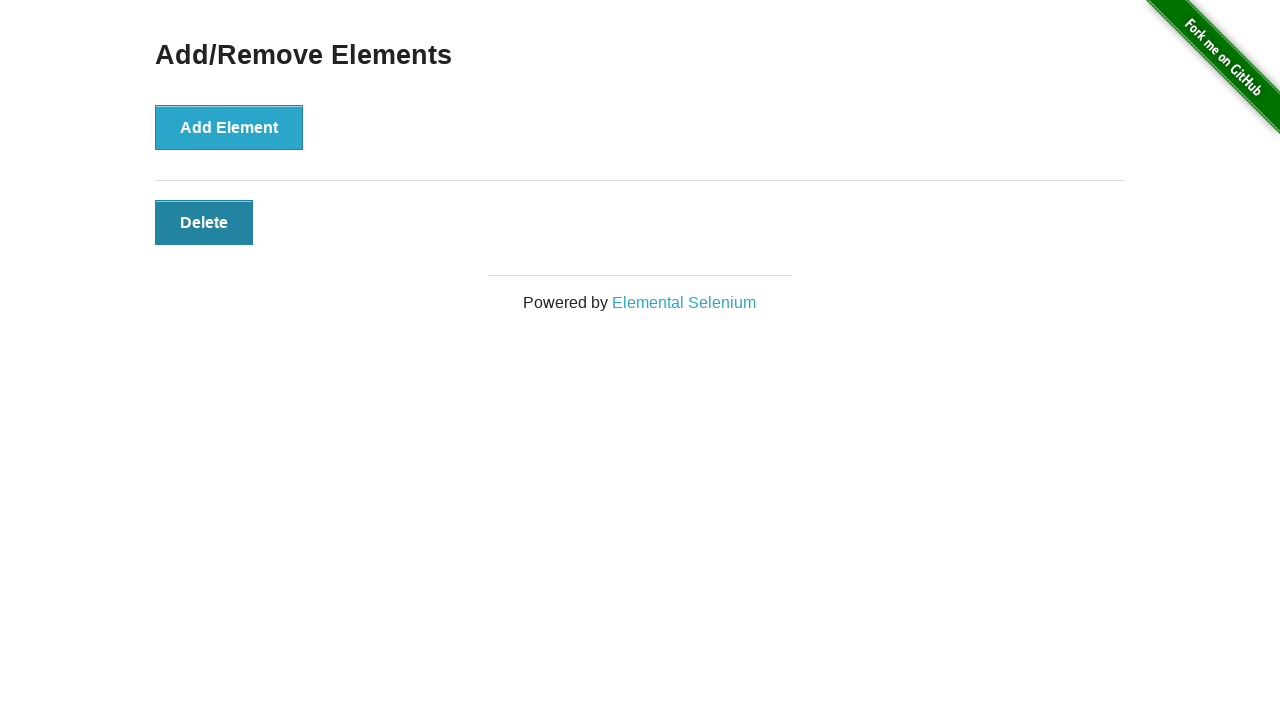

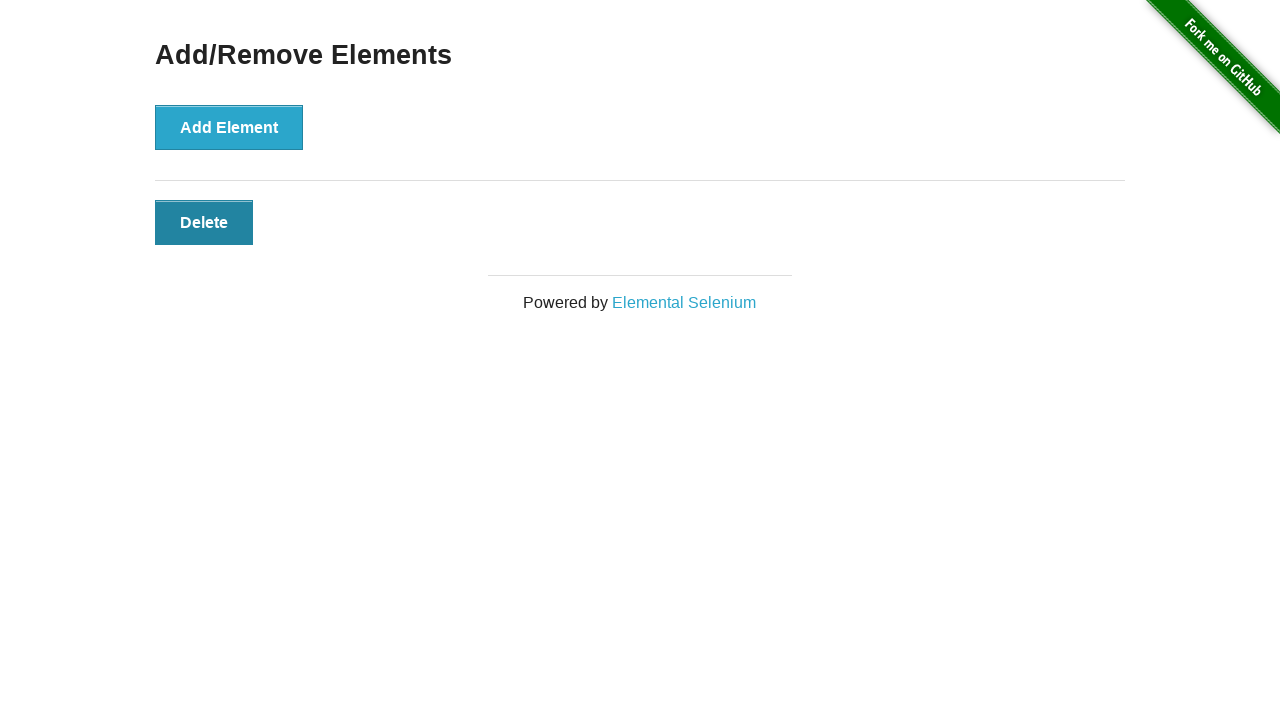